Tests basic JavaScript alert by clicking the alert button, verifying the alert text, and accepting the alert

Starting URL: https://testotomasyonu.com/javascriptAlert

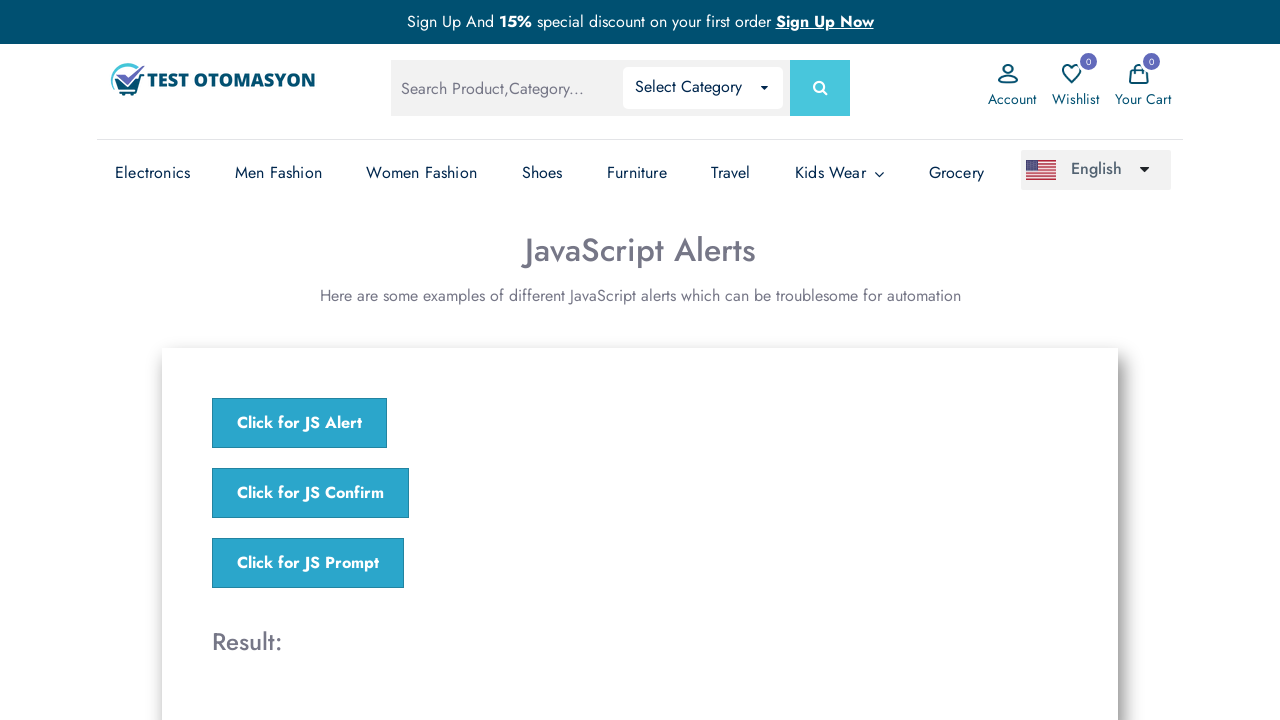

Clicked the JavaScript alert button at (300, 423) on xpath=//*[@onclick='jsAlert()']
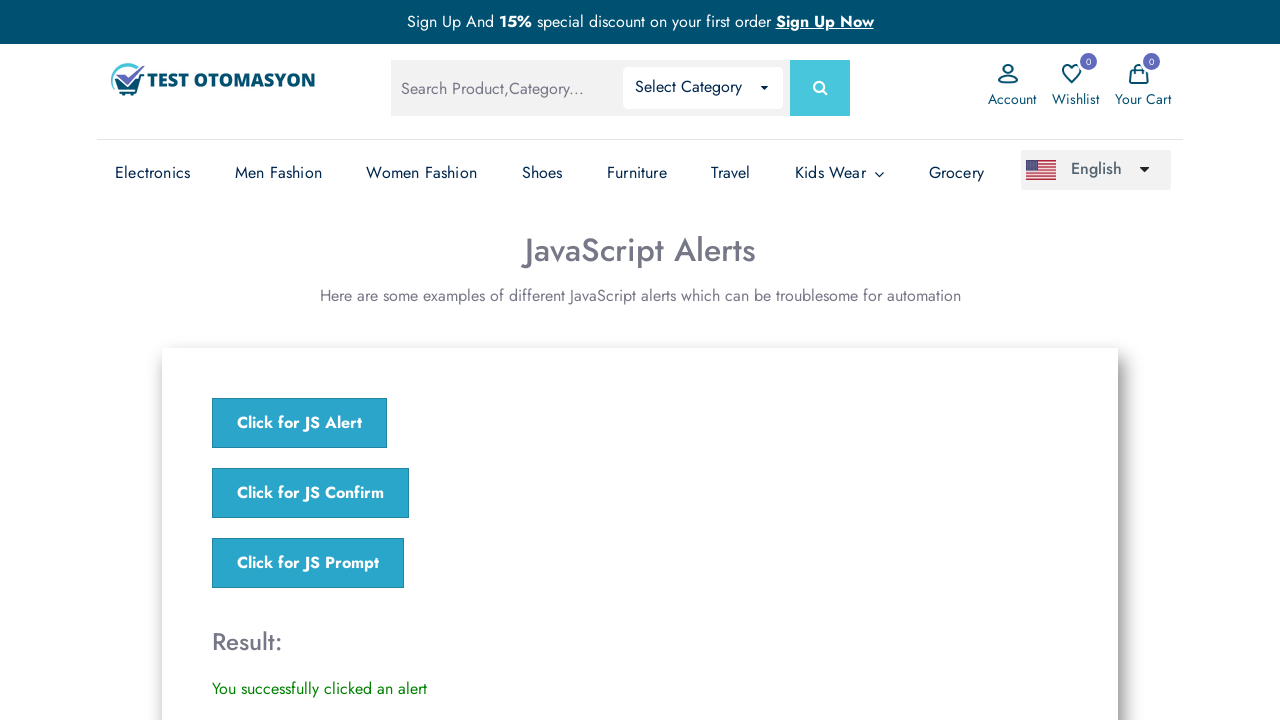

Set up dialog handler to accept alerts
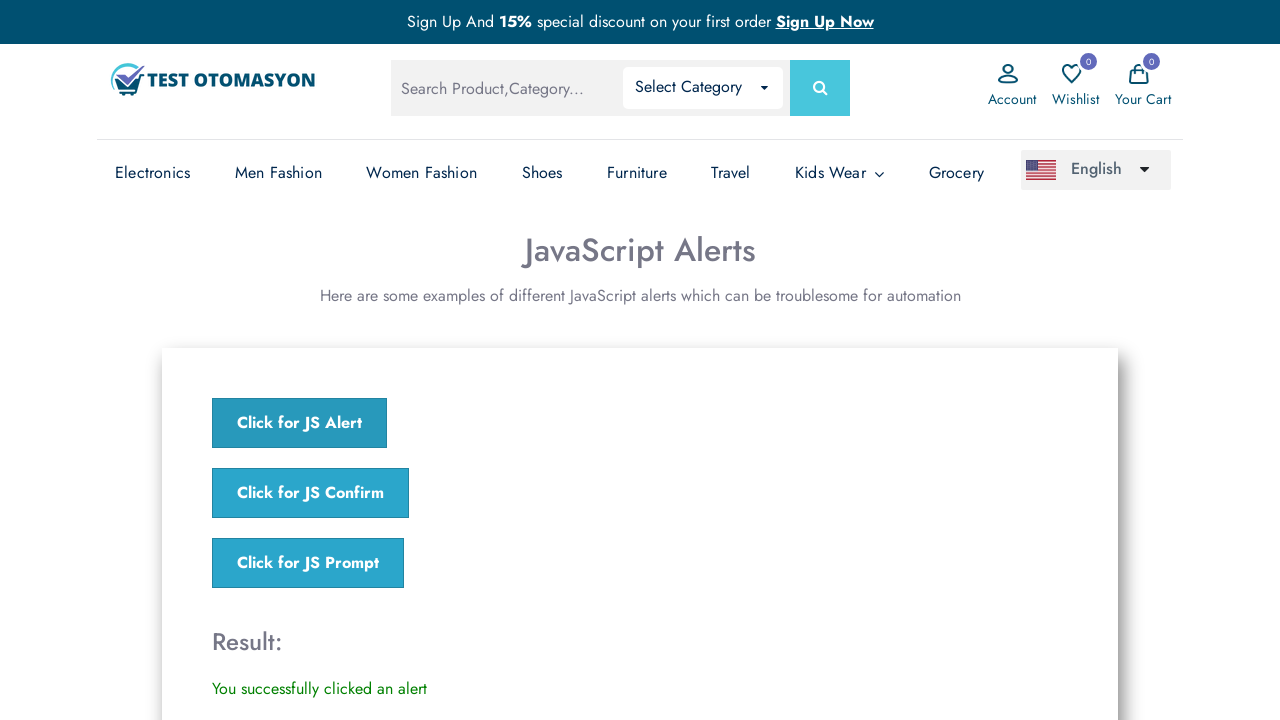

Clicked the alert button and accepted the alert dialog at (300, 423) on xpath=//*[@onclick='jsAlert()']
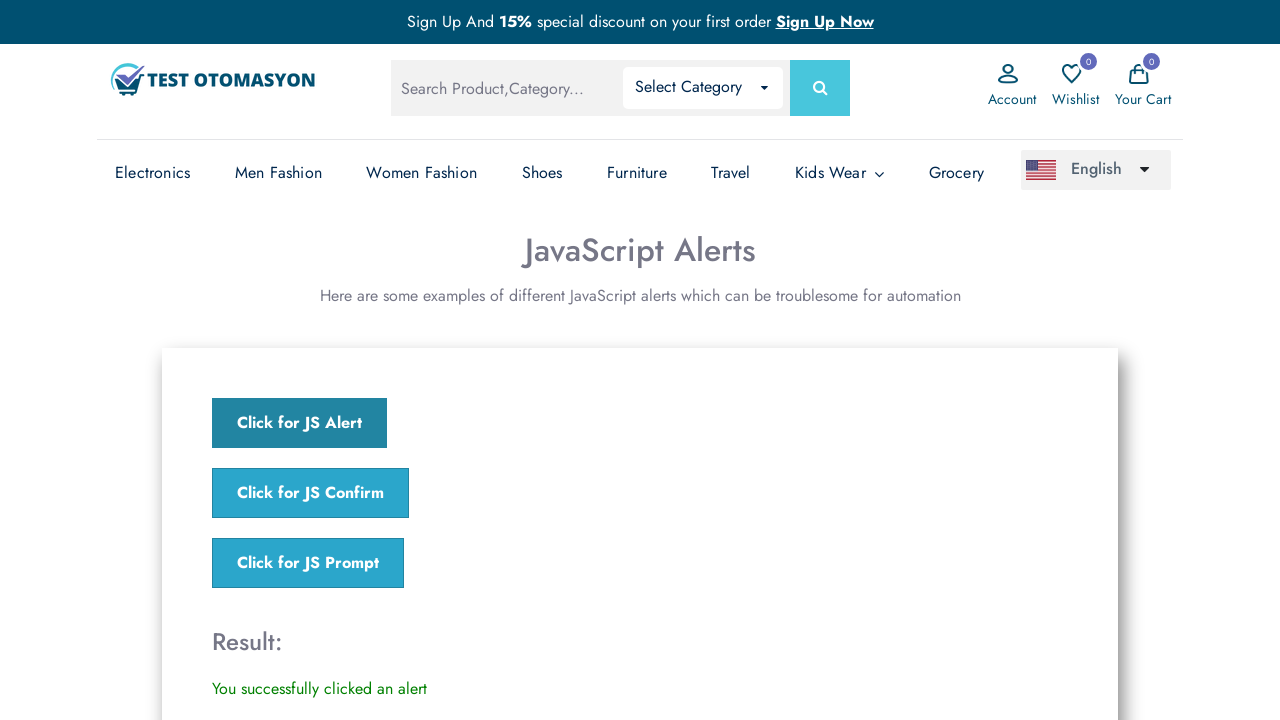

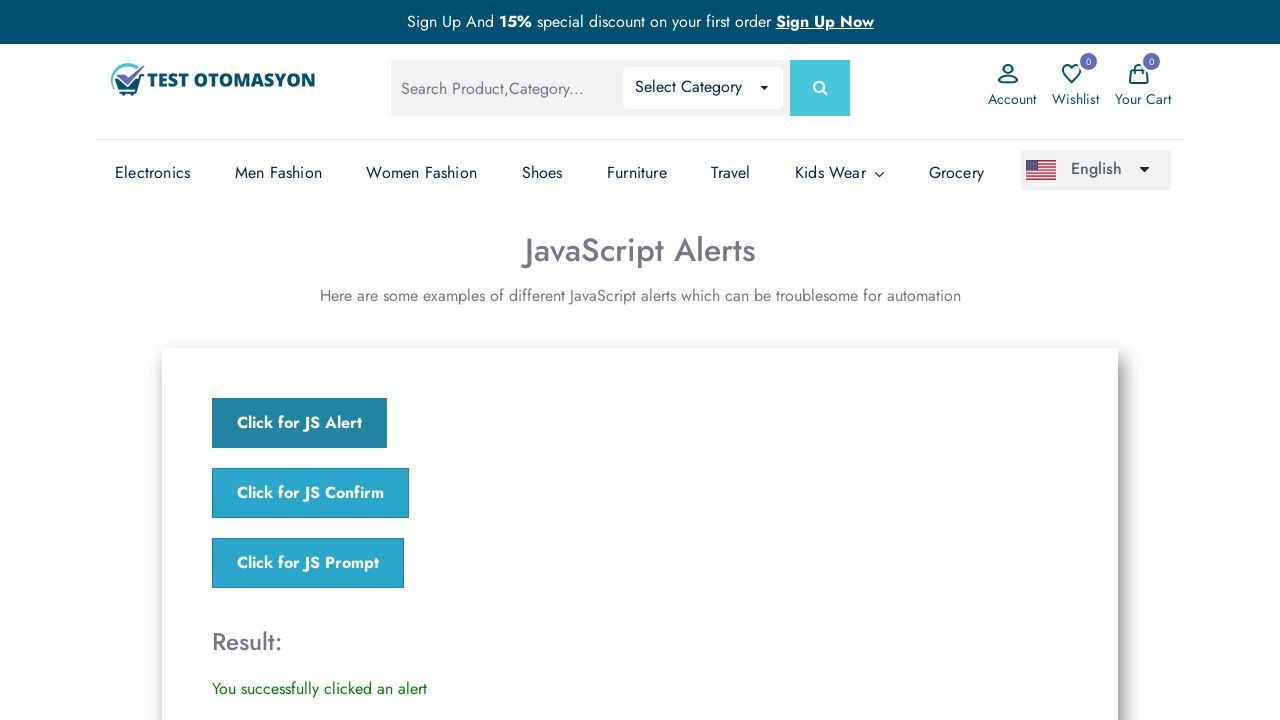